Tests successful registration by filling all fields including optional ones (phone and address) and verifying success

Starting URL: https://suninjuly.github.io/registration1.html

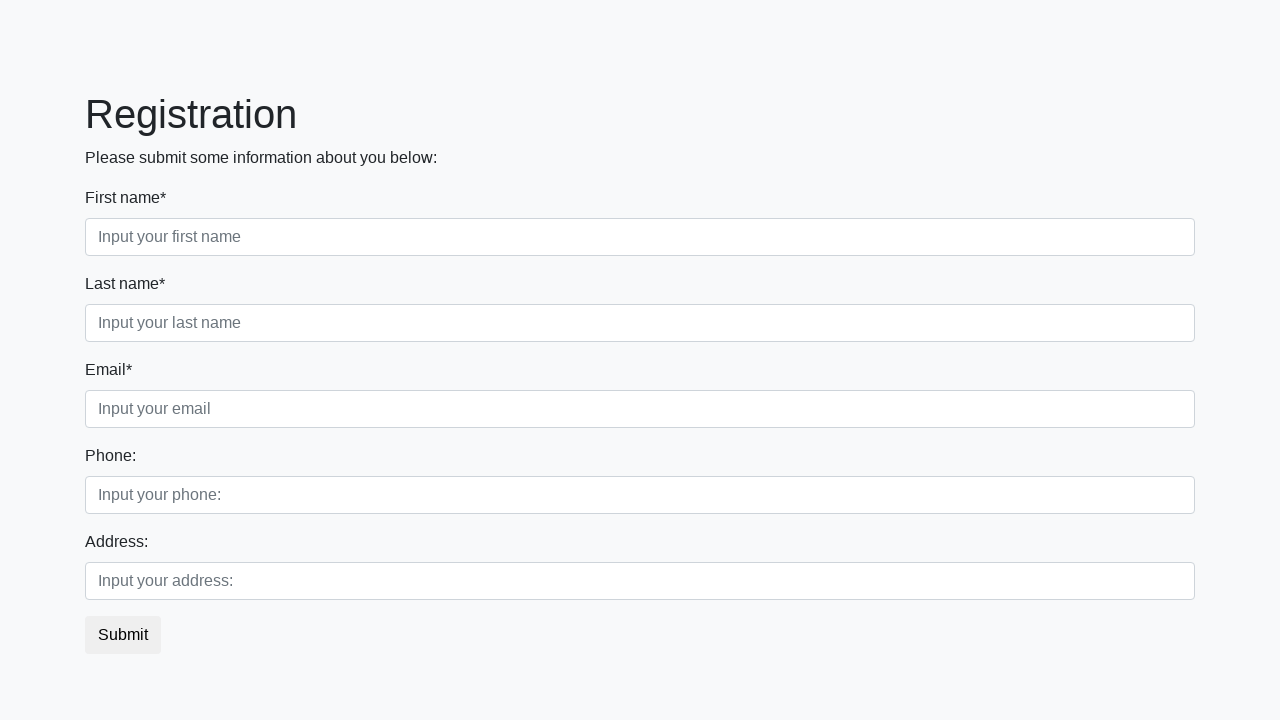

Filled first name field with 'Jane' on [placeholder='Input your first name']
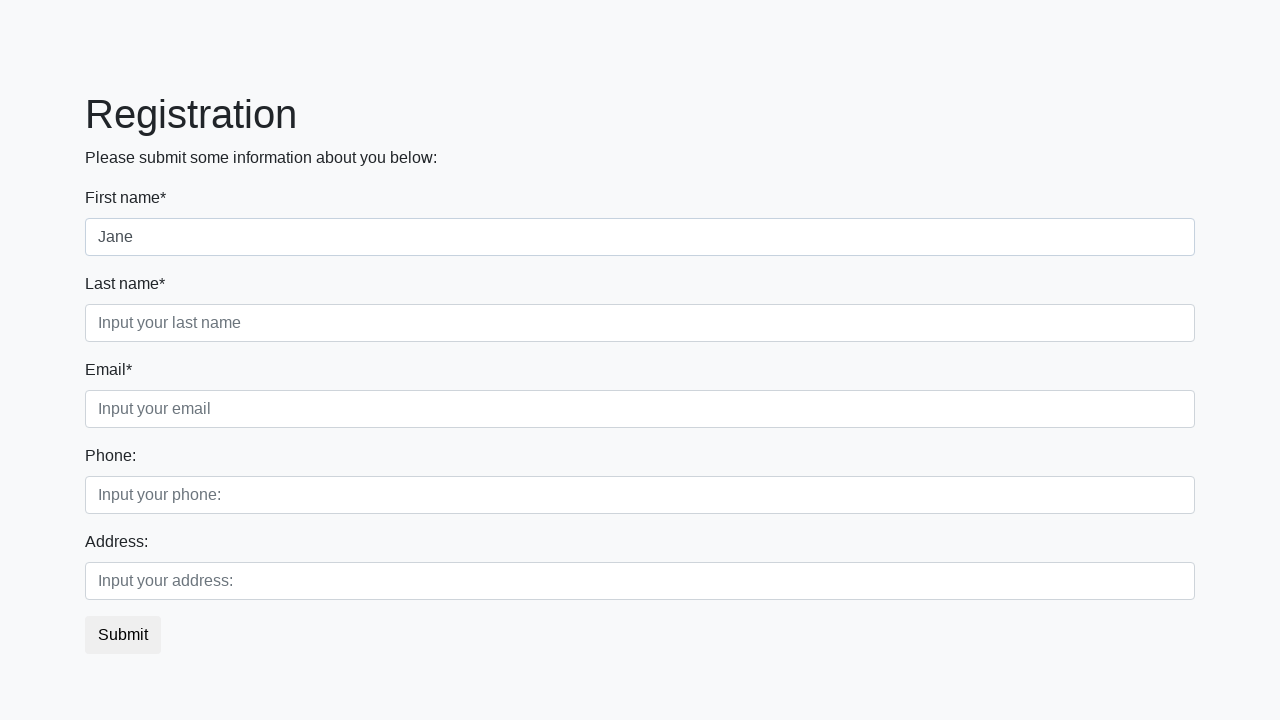

Filled last name field with 'Doe' on [placeholder='Input your last name']
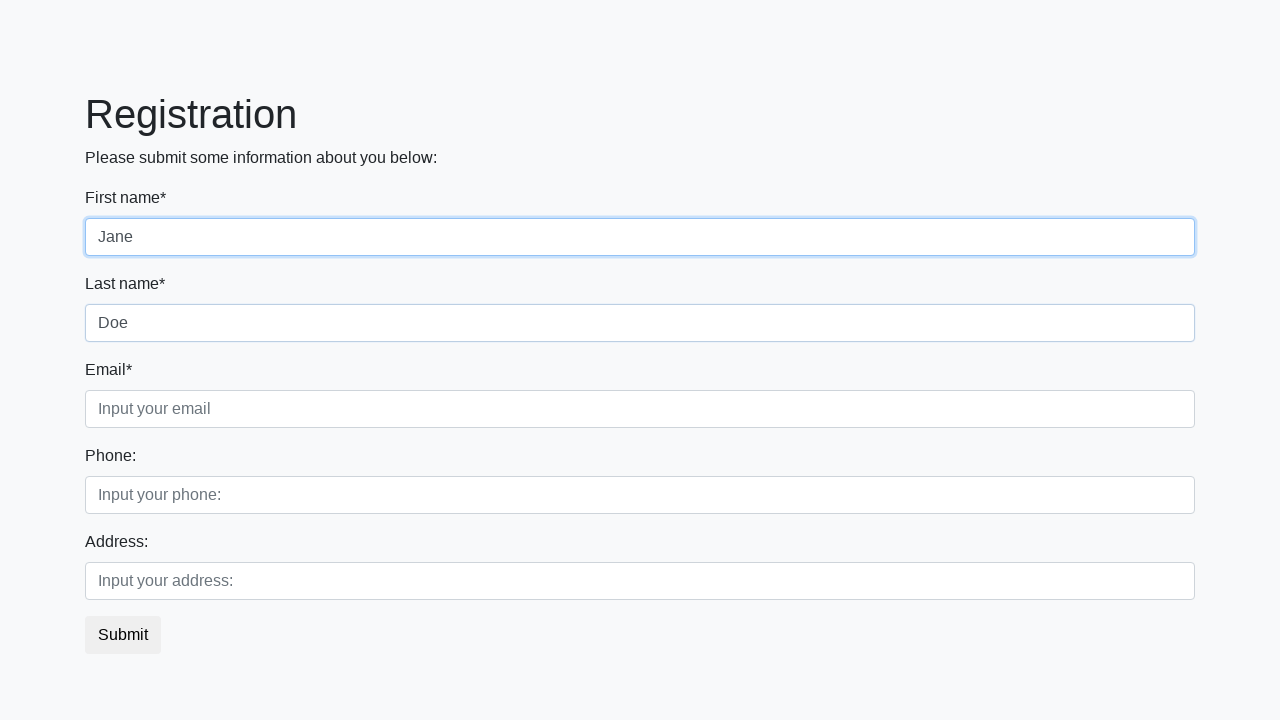

Filled email field with 'jane.doe@example.com' on [placeholder='Input your email']
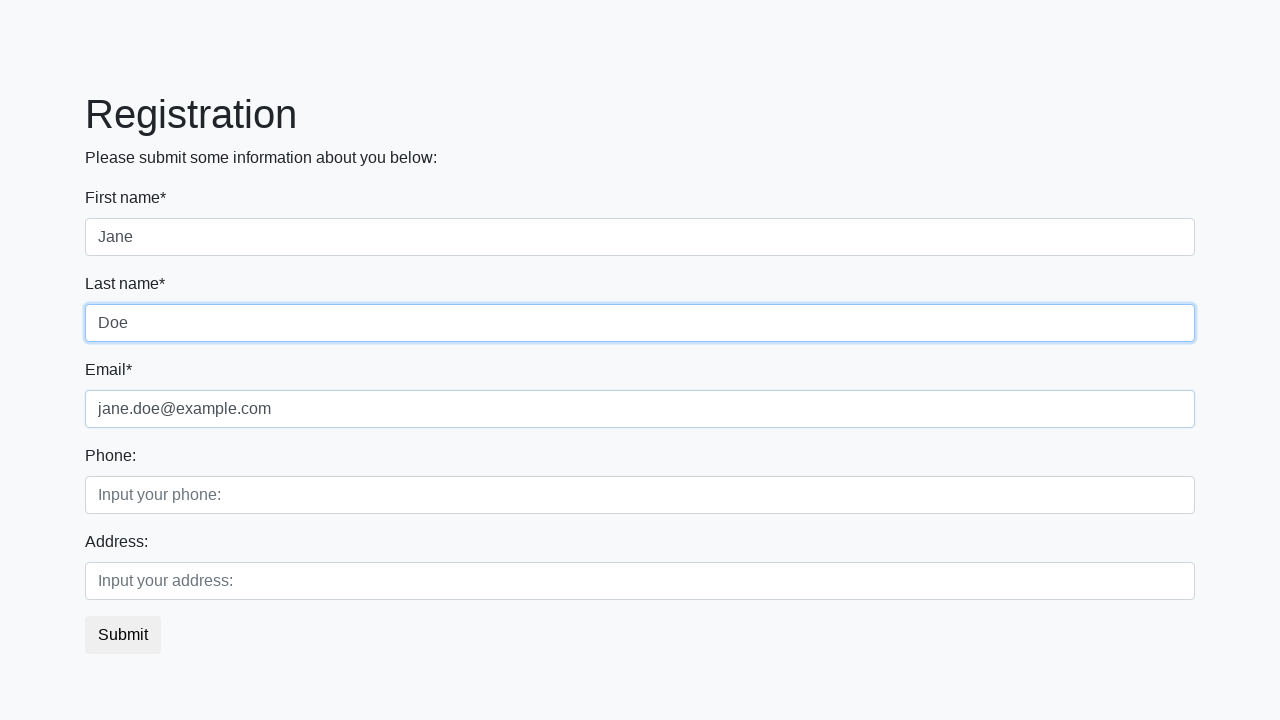

Filled phone field with '5551234567' on [placeholder='Input your phone:']
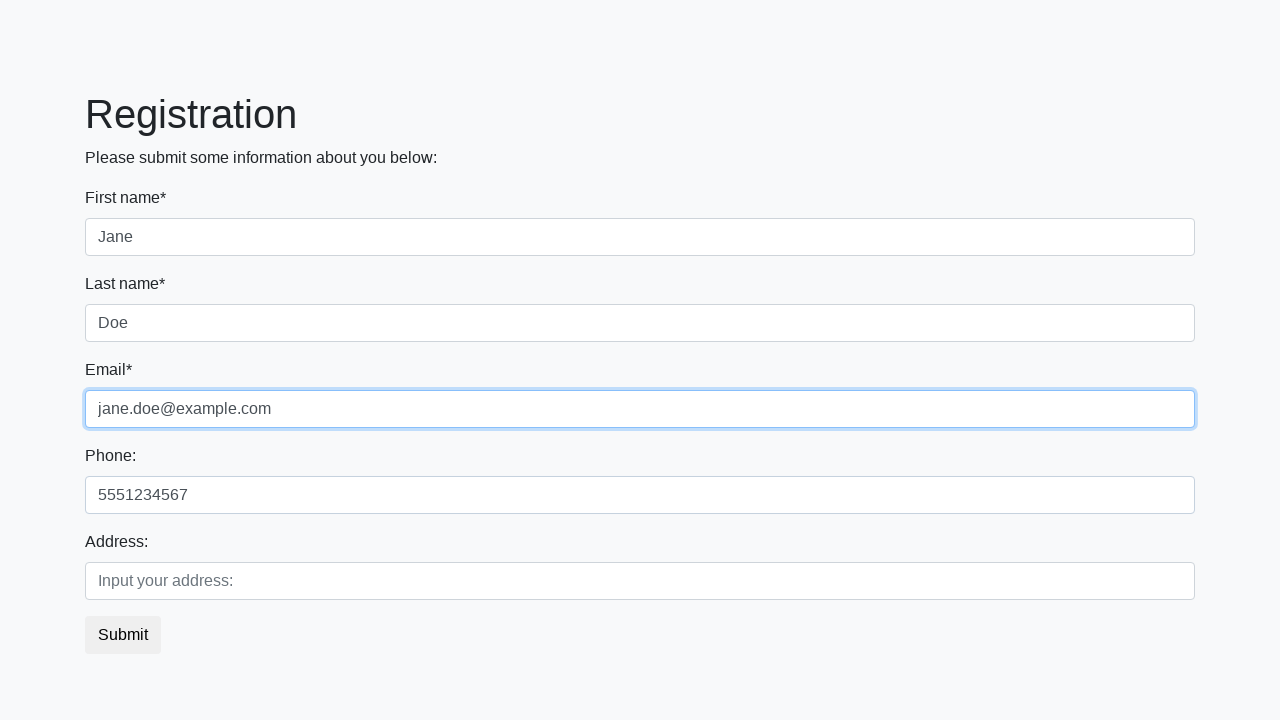

Filled address field with '123 Main Street, Anytown' on [placeholder='Input your address:']
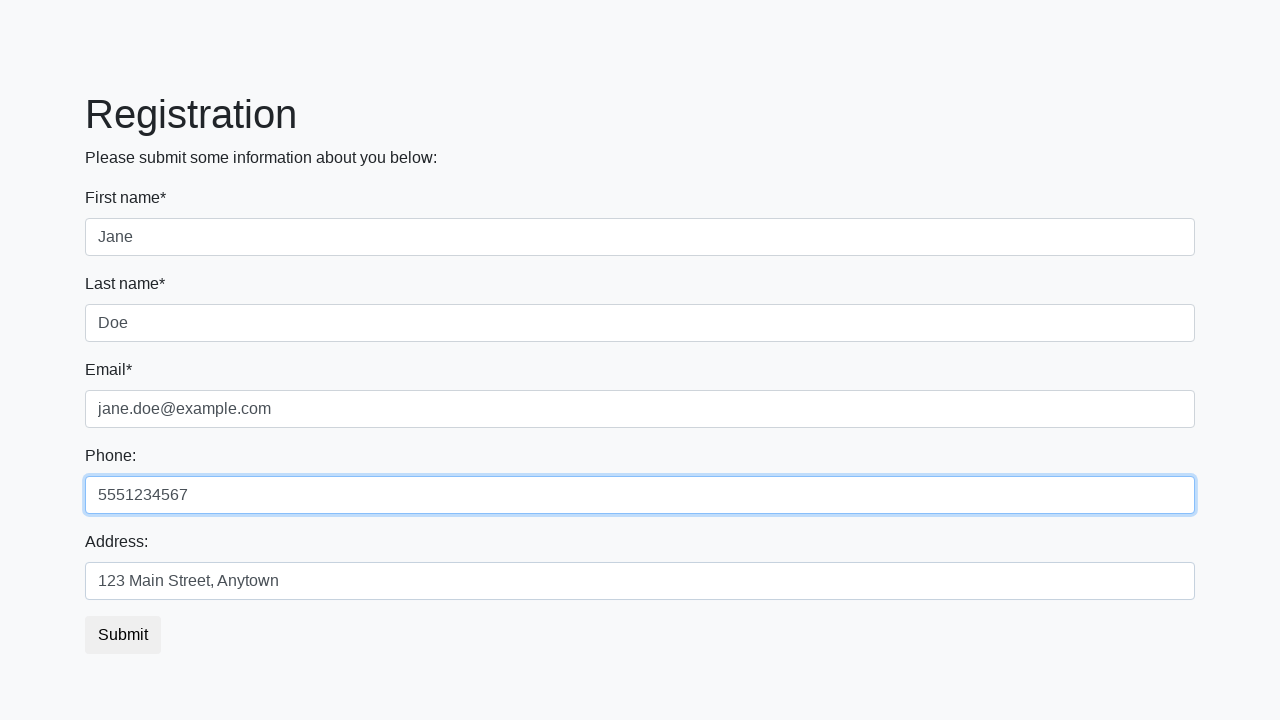

Clicked submit button to complete registration at (123, 635) on [type='submit']
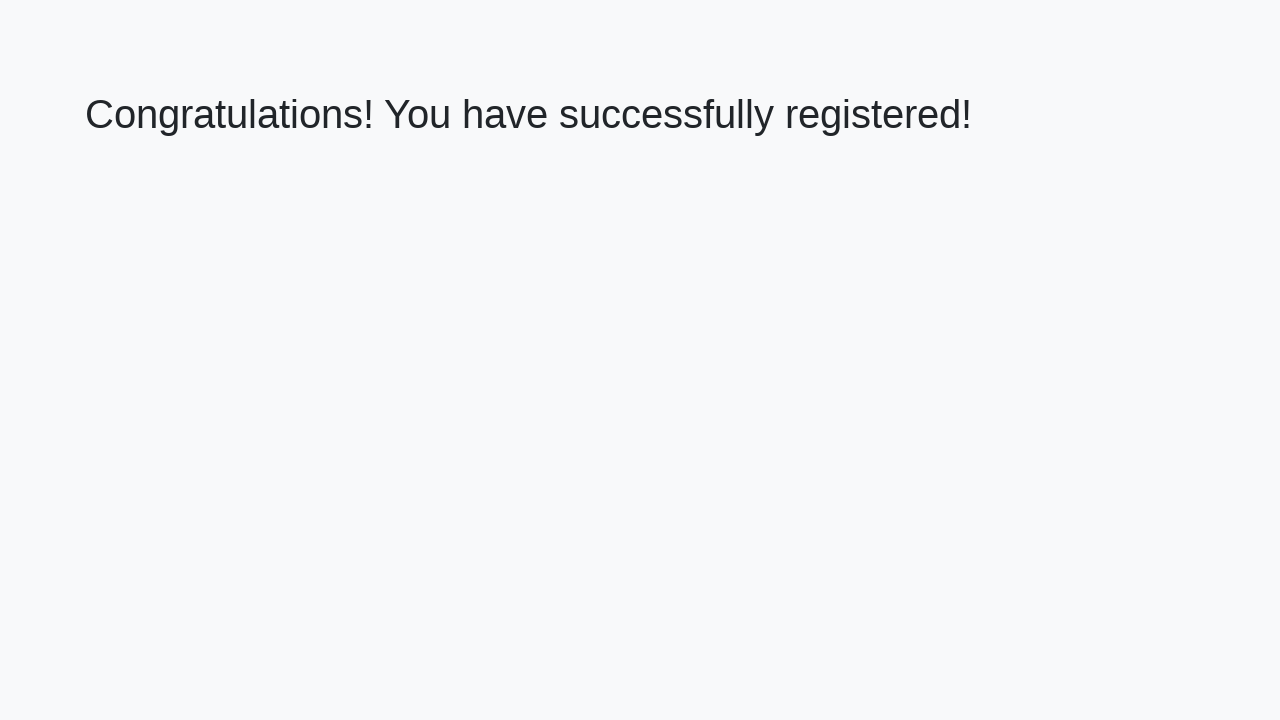

Success page loaded with heading element visible
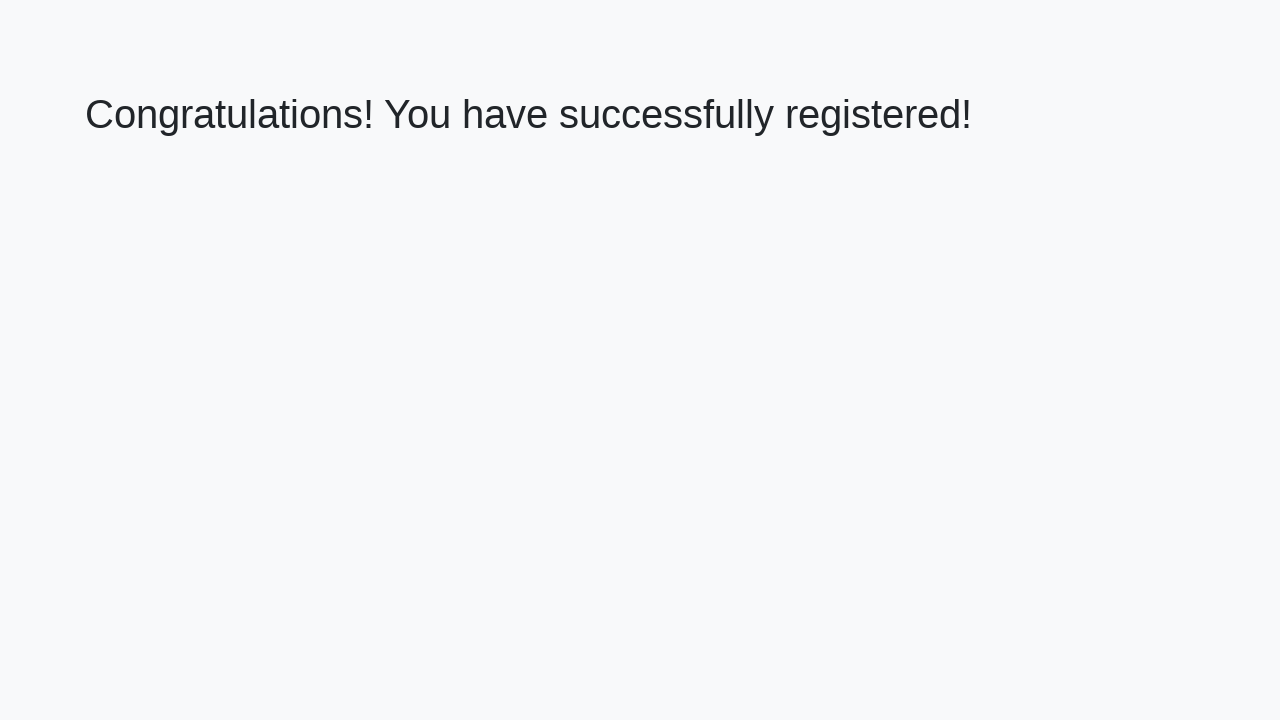

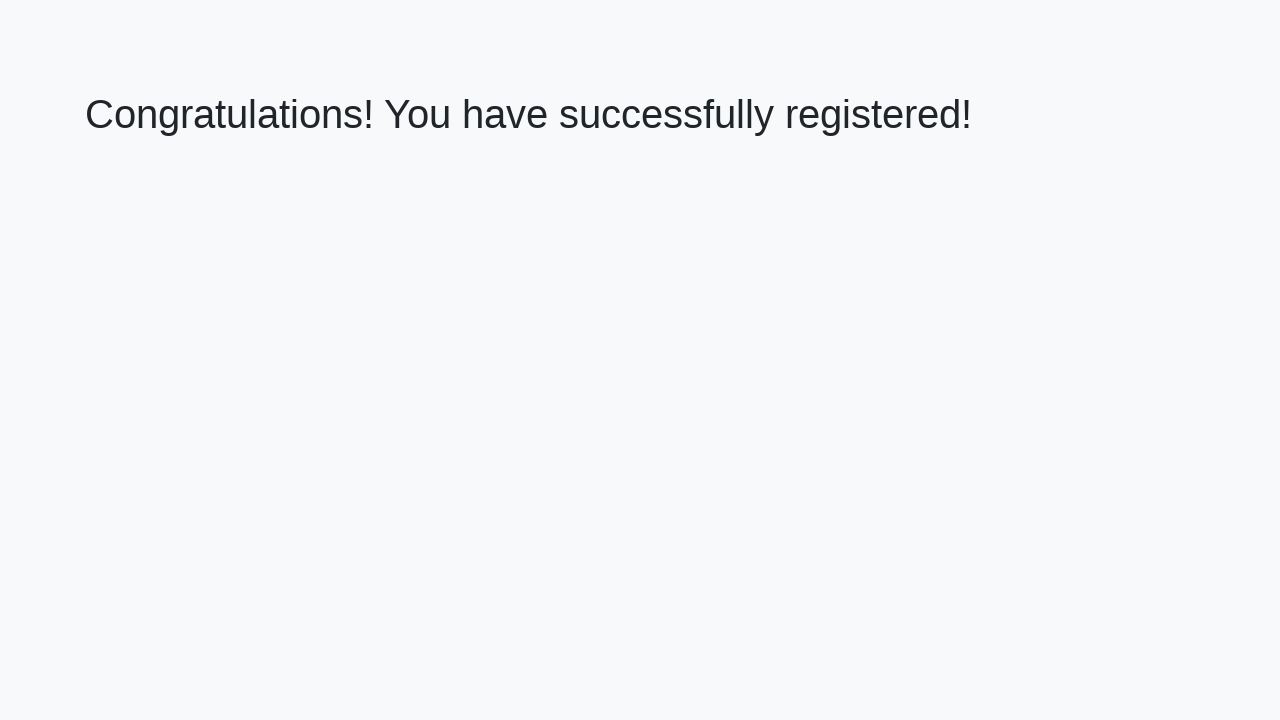